Navigates to the Midtrans demo page and maximizes the browser window (second test with intentional assertion failure)

Starting URL: https://demo.midtrans.com/

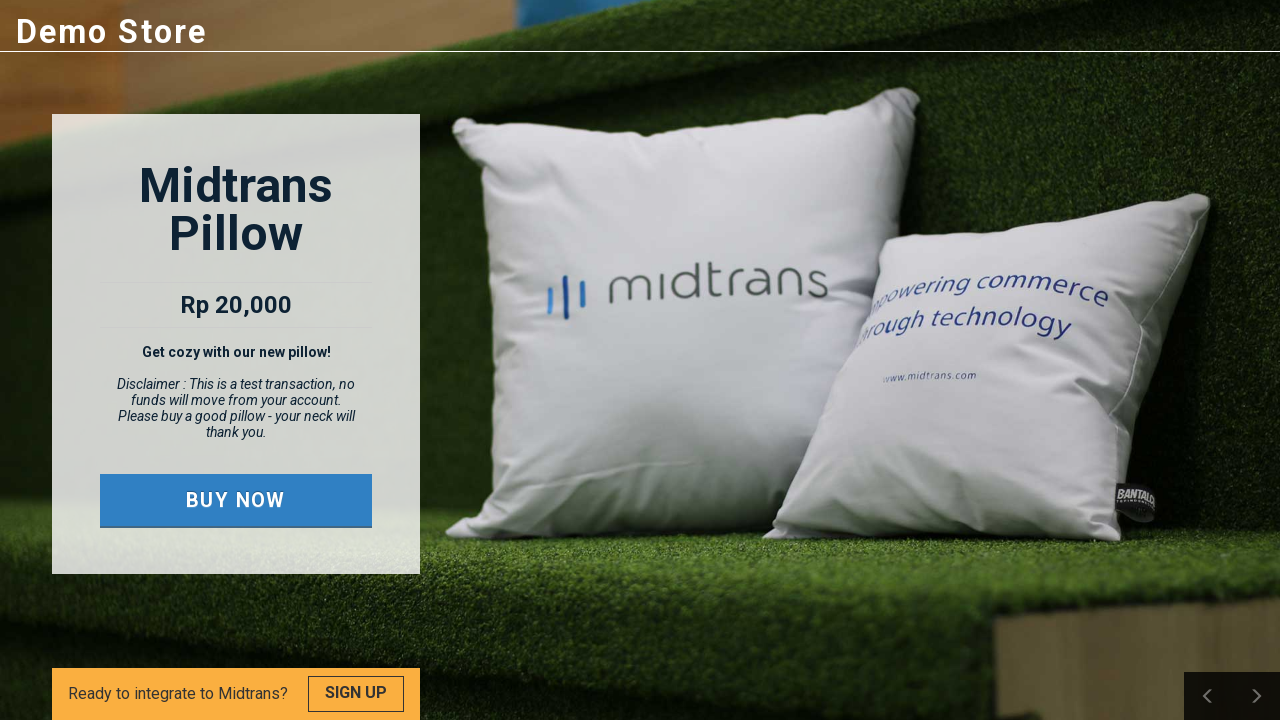

Set viewport size to 1920x1080
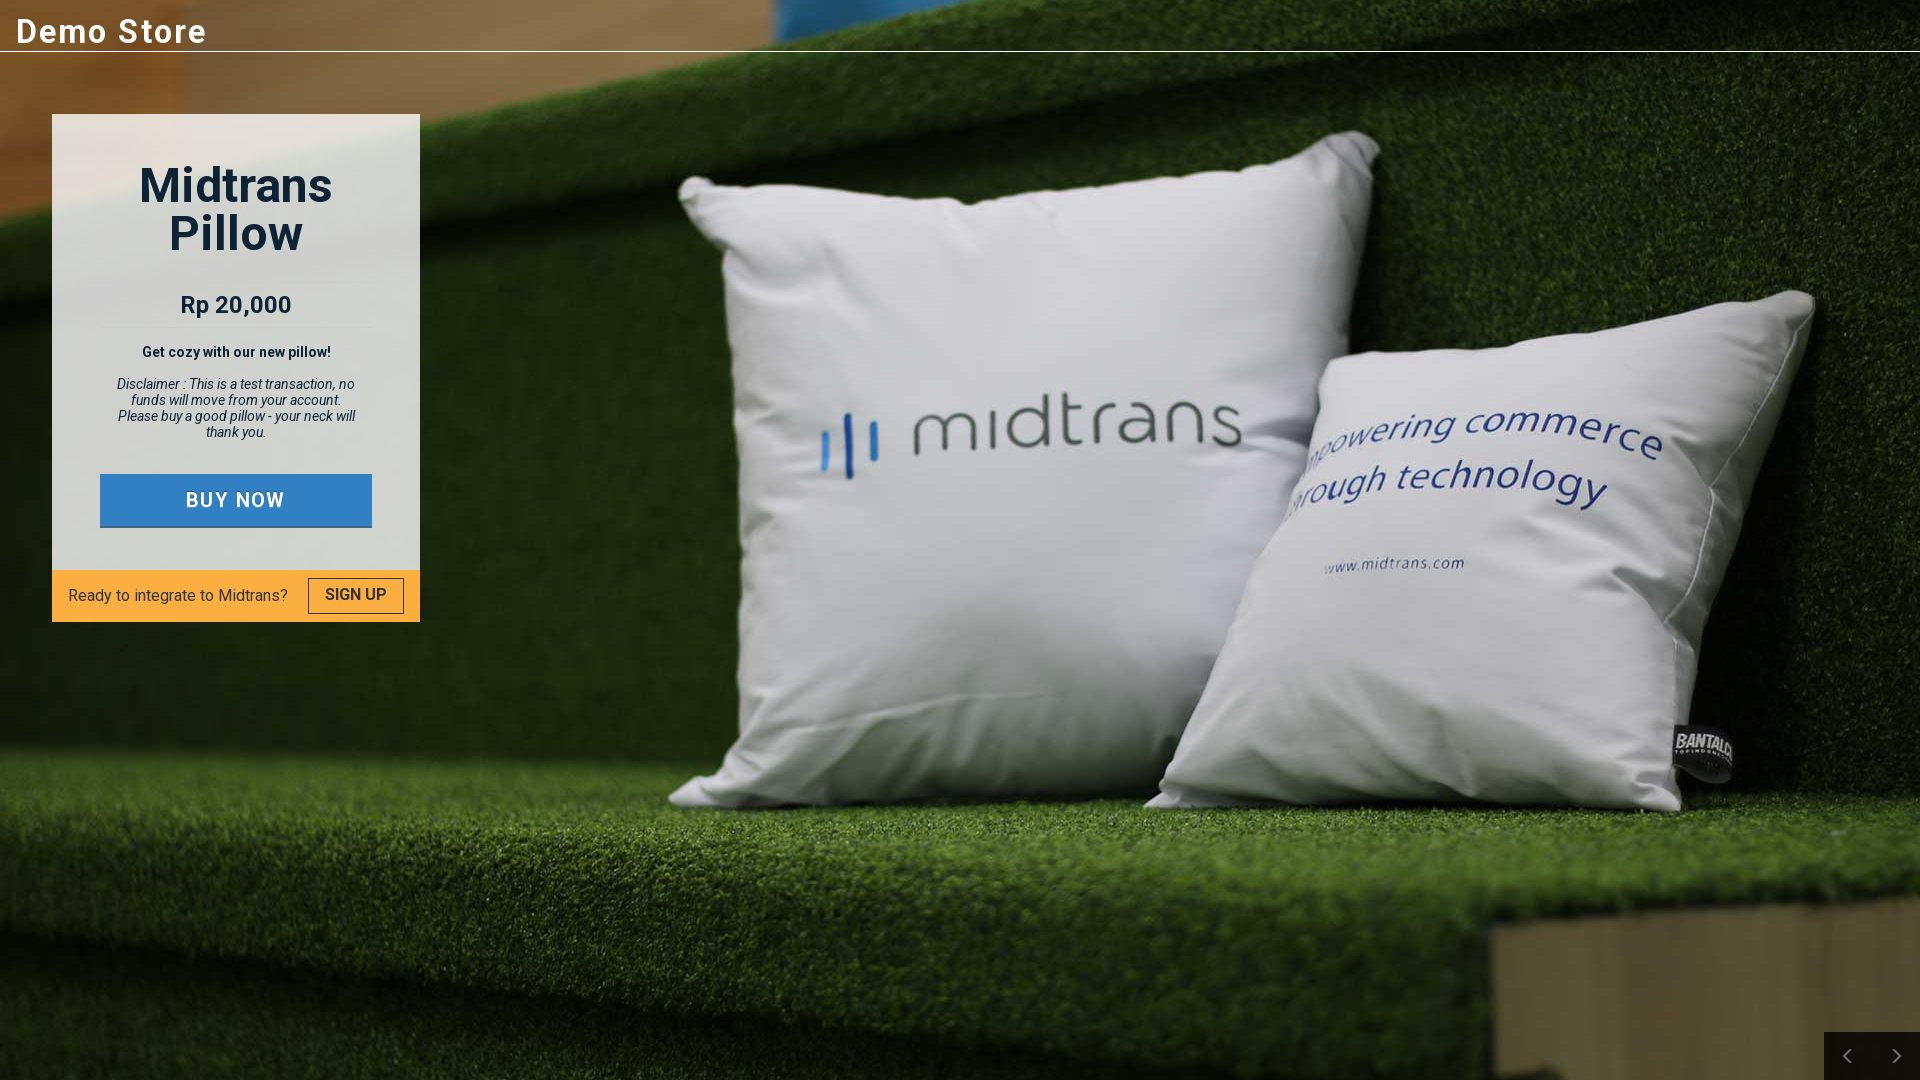

Page fully loaded (domcontentloaded state reached)
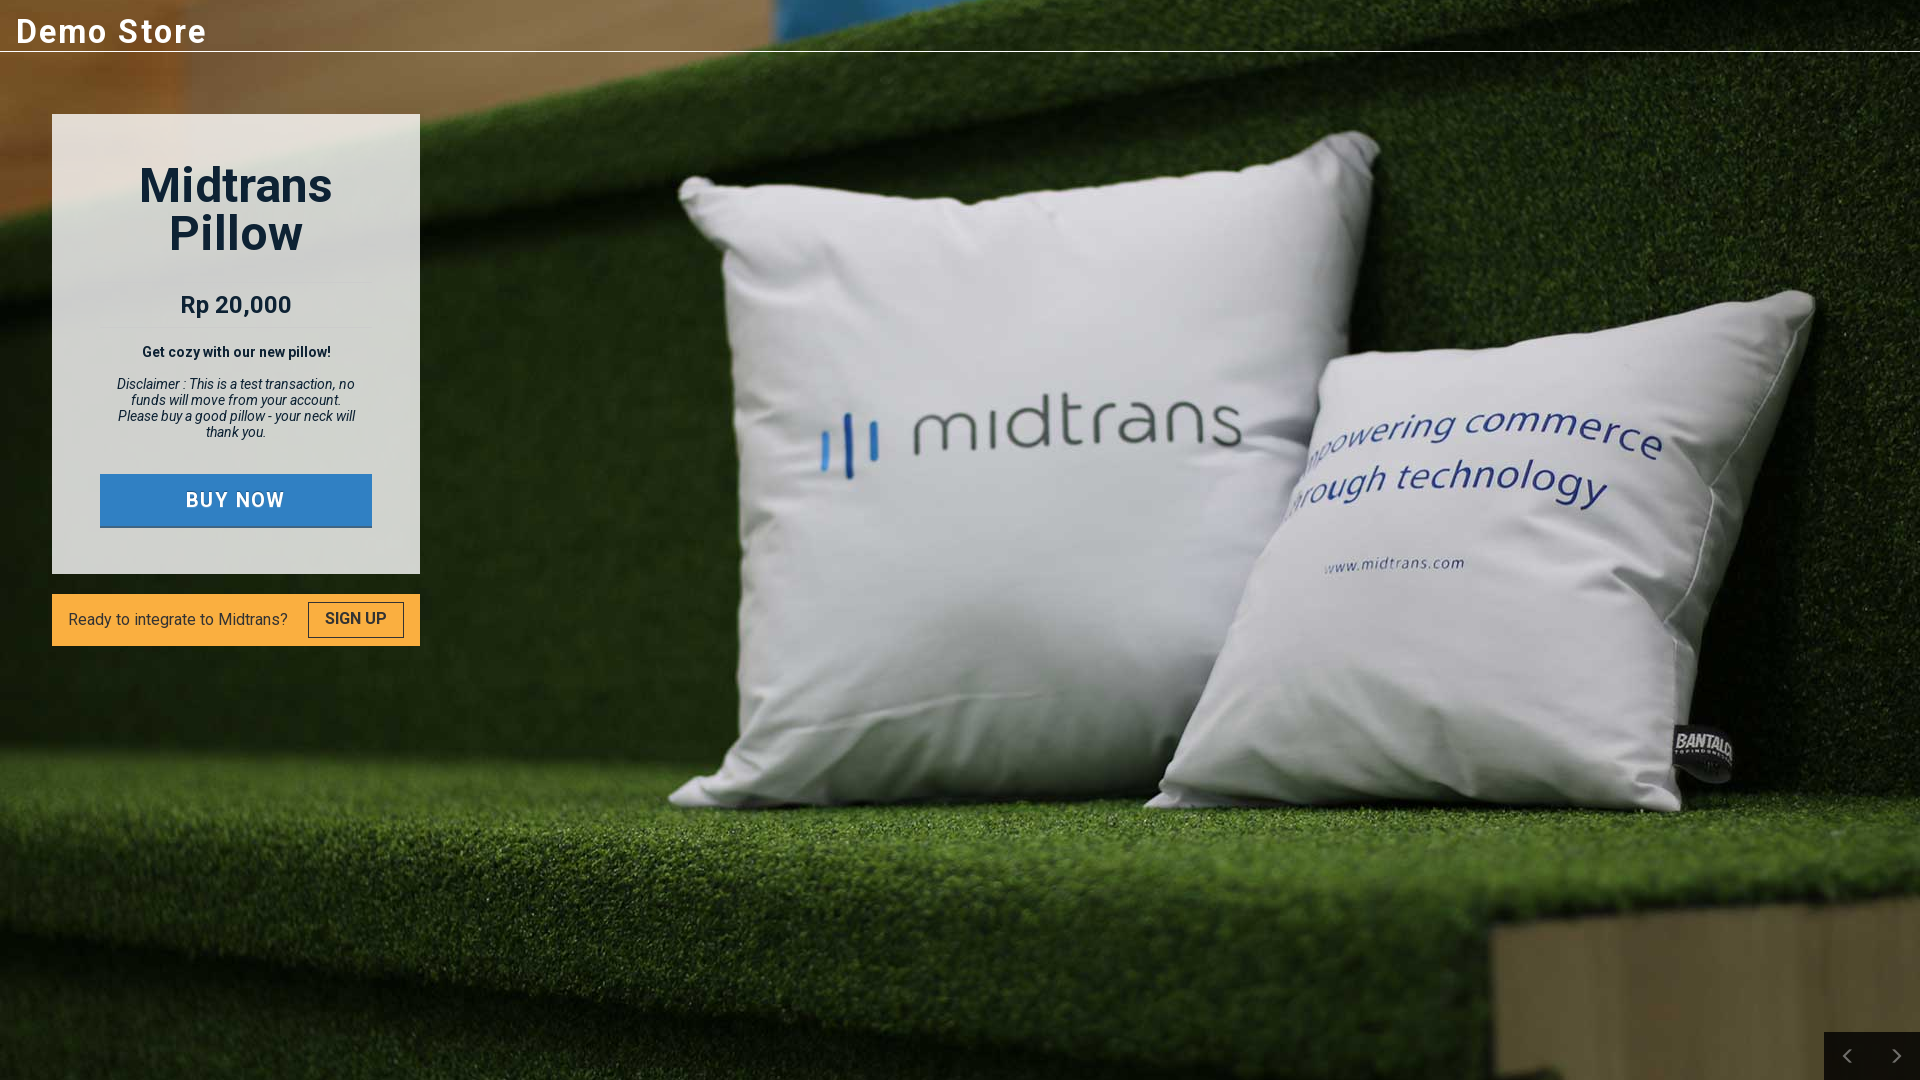

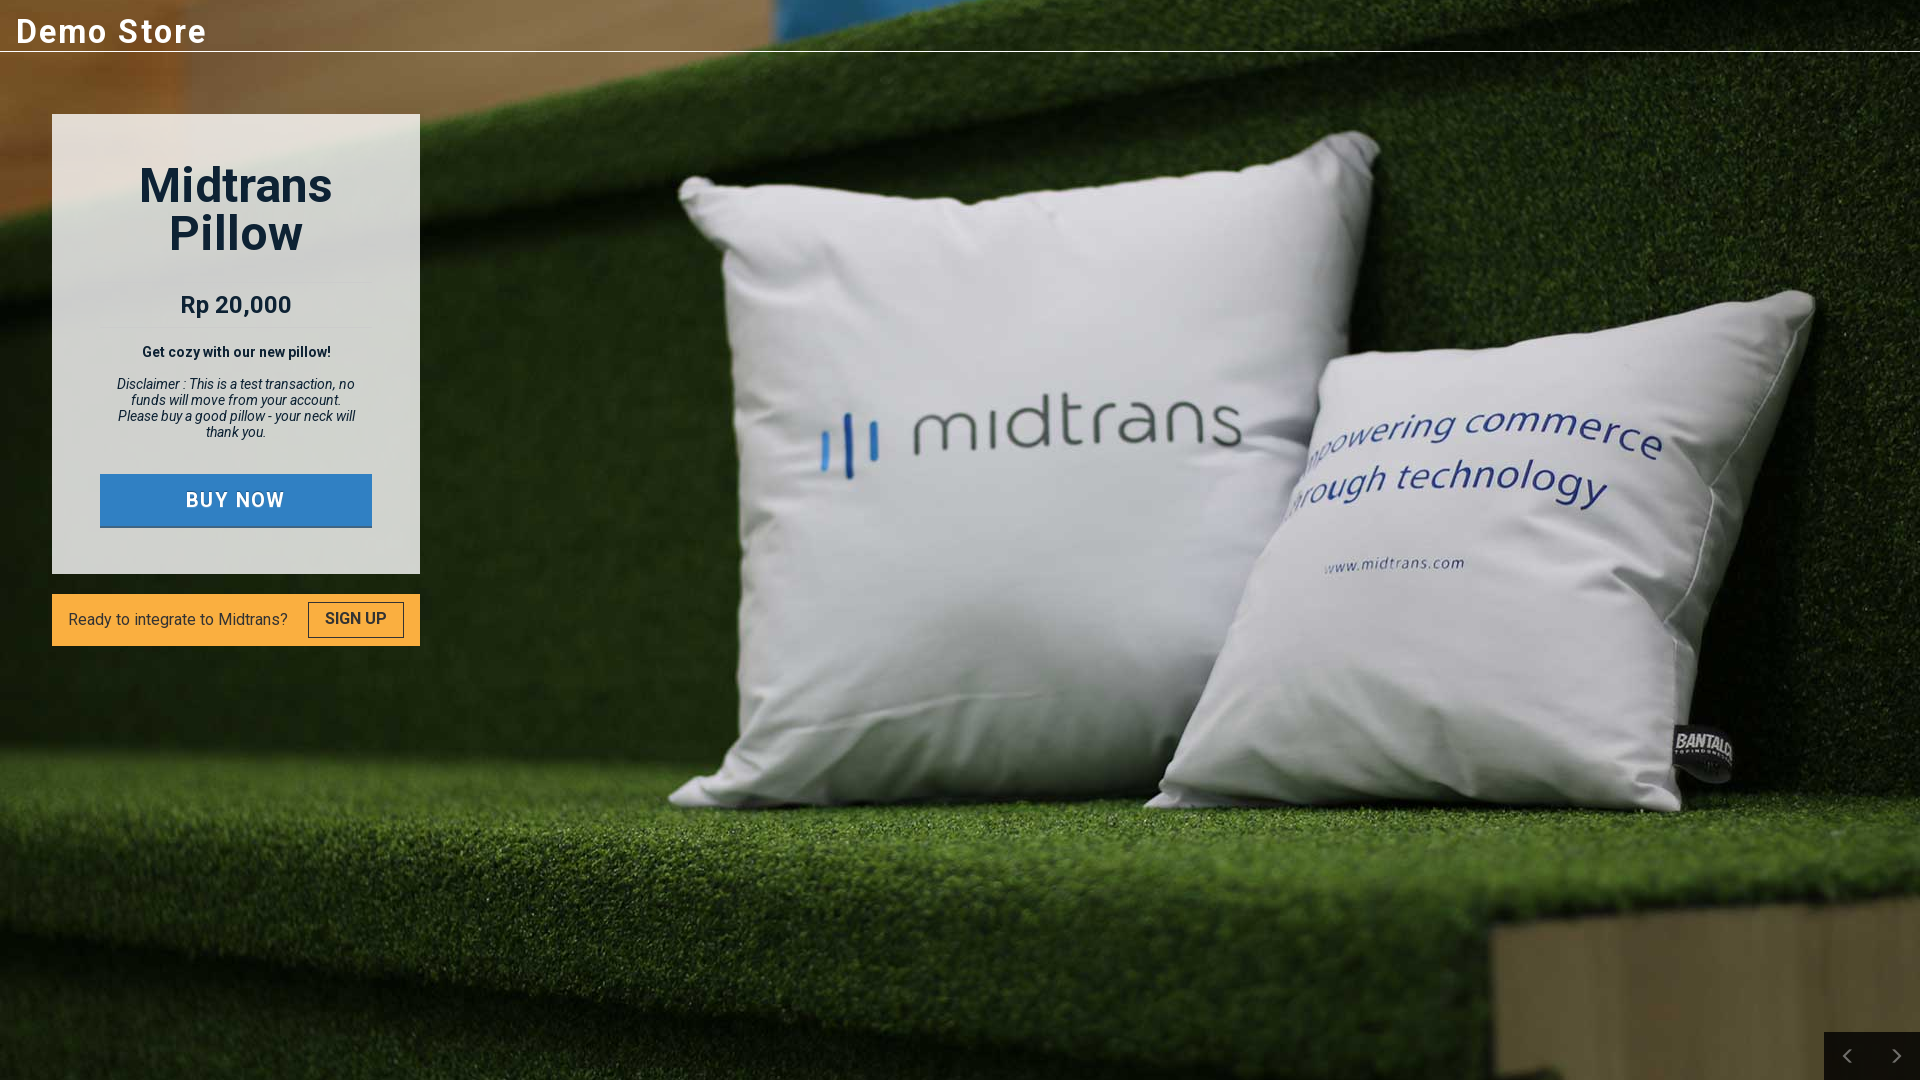